Tests double-click functionality by entering text into a password field and then double-clicking to select the text

Starting URL: https://www.saucedemo.com

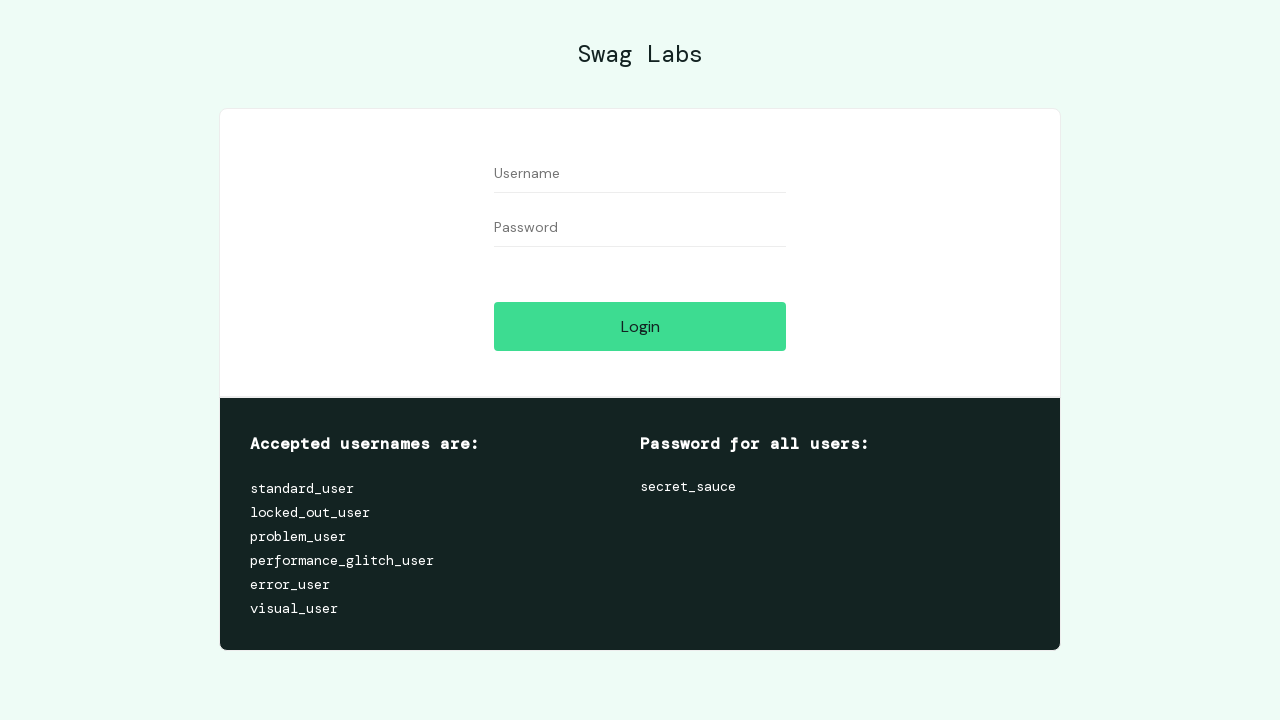

Filled password field with 'pass1234' on input#password
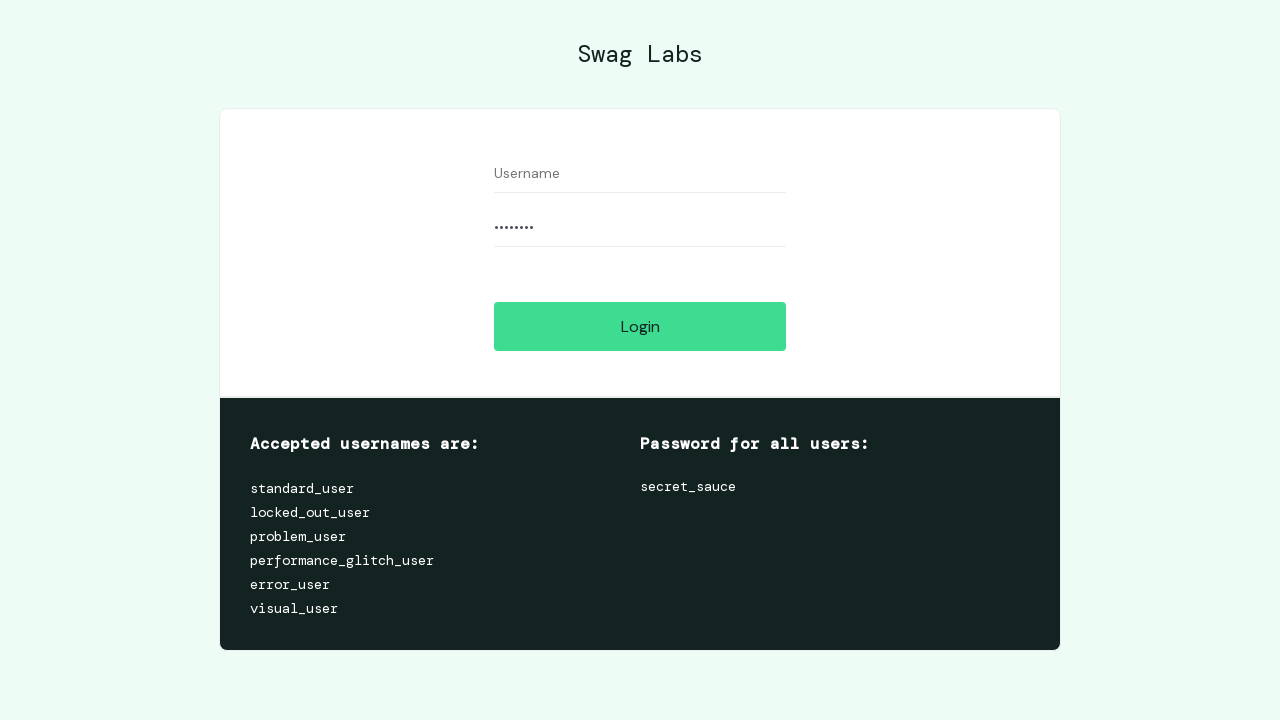

Double-clicked password field to select text at (640, 228) on input#password
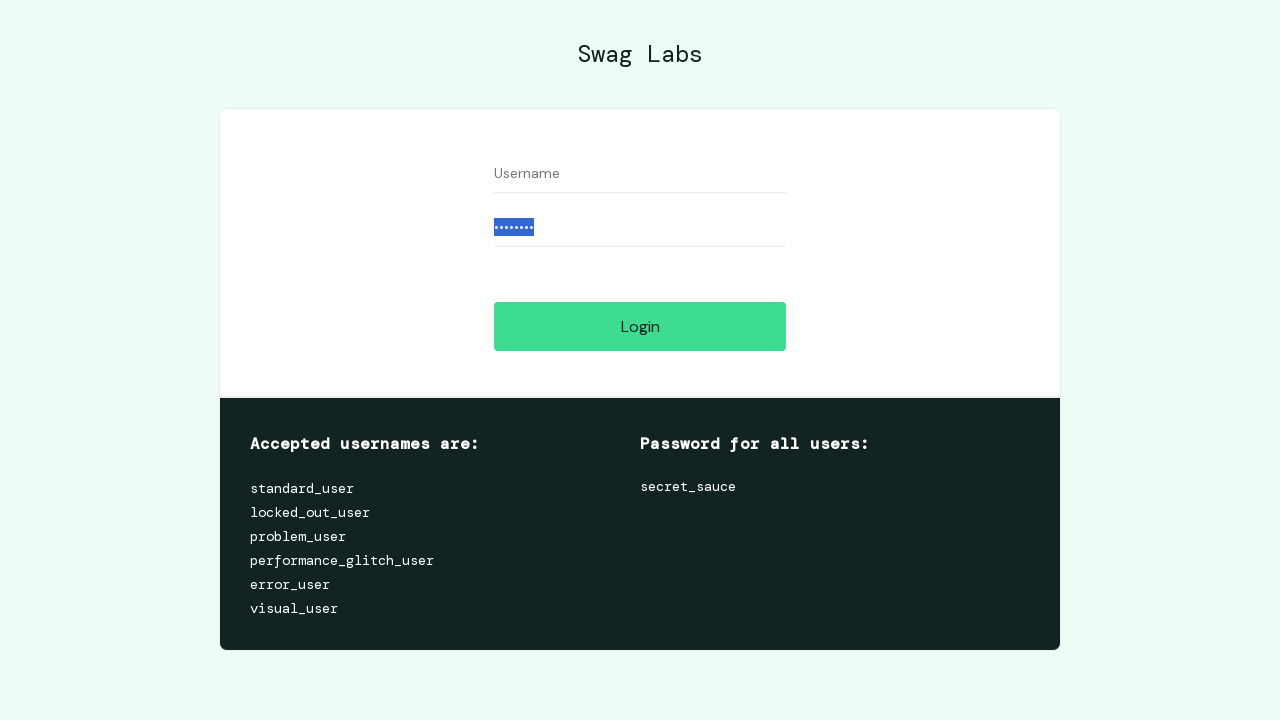

Waited 2 seconds to observe text selection
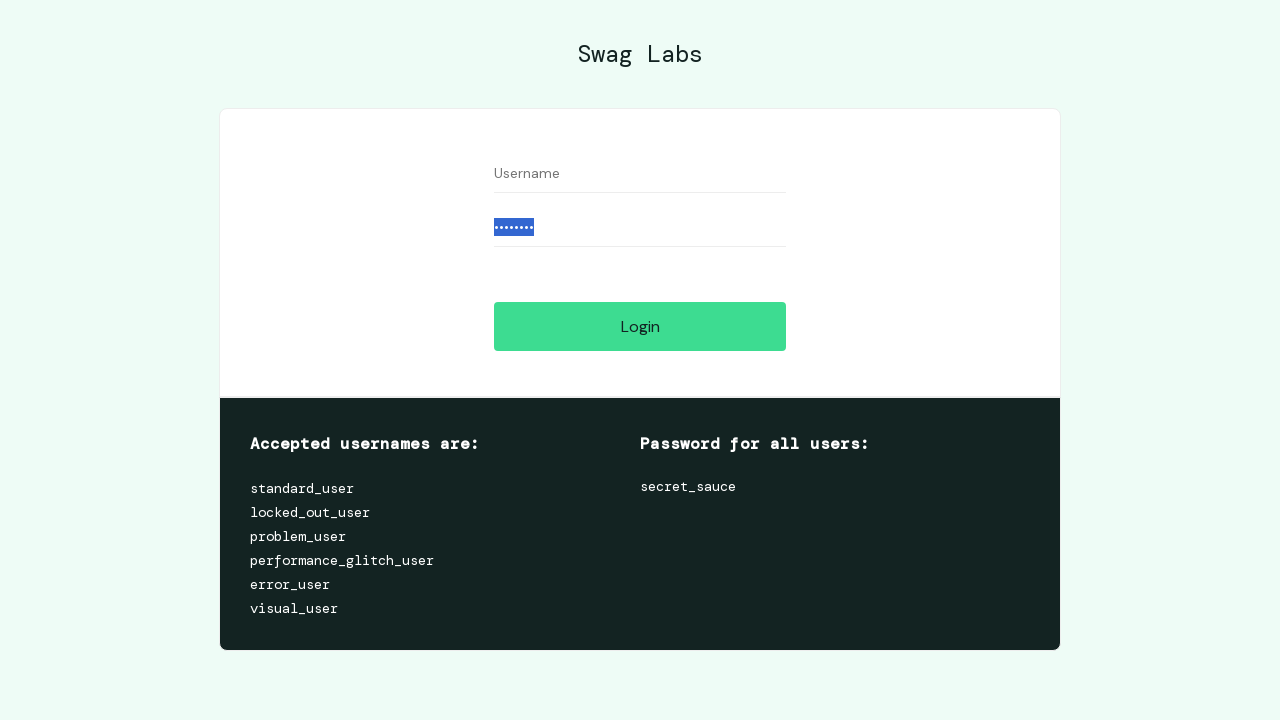

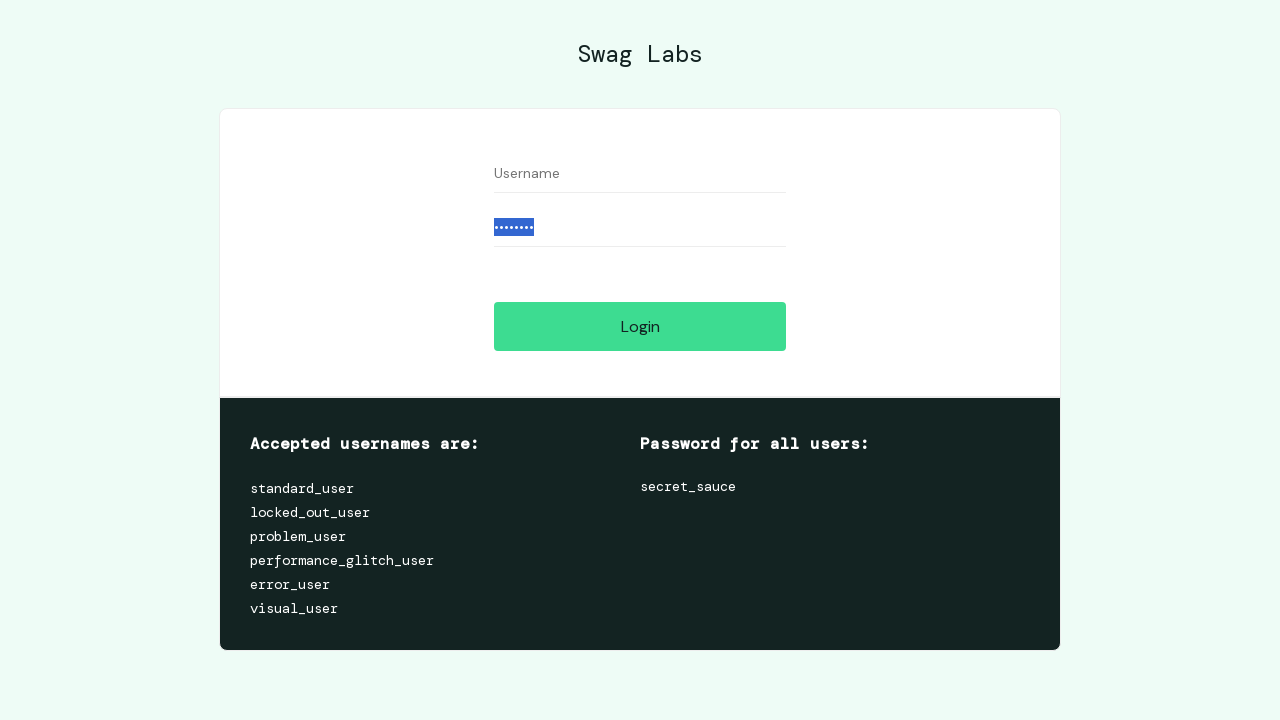